Tests that the complete-all checkbox updates state when individual items are completed or cleared

Starting URL: https://demo.playwright.dev/todomvc

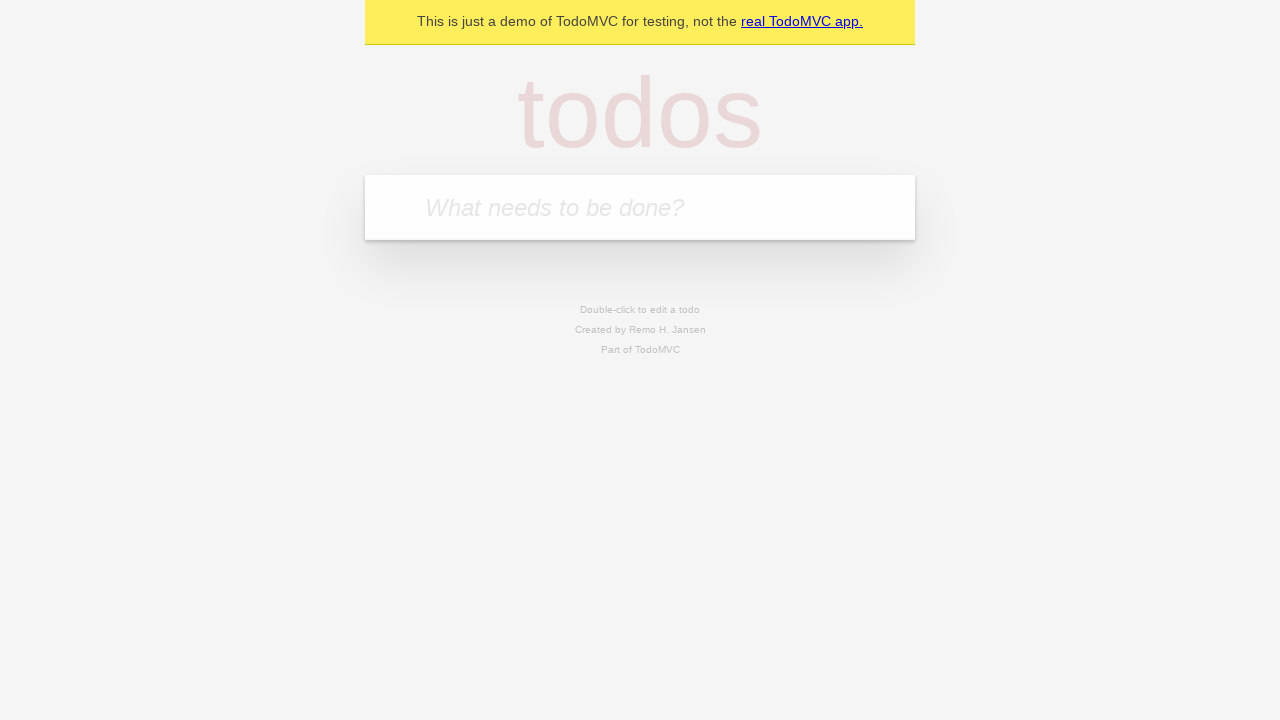

Navigated to TodoMVC demo page
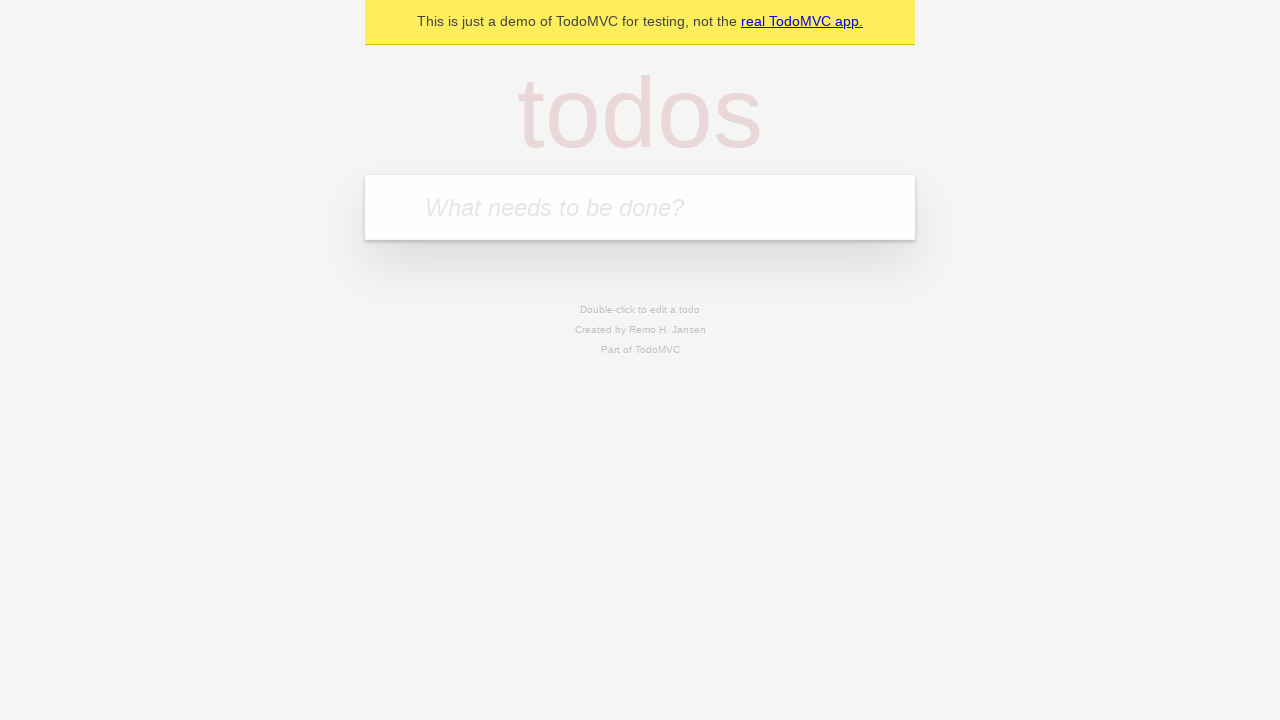

Located todo input field
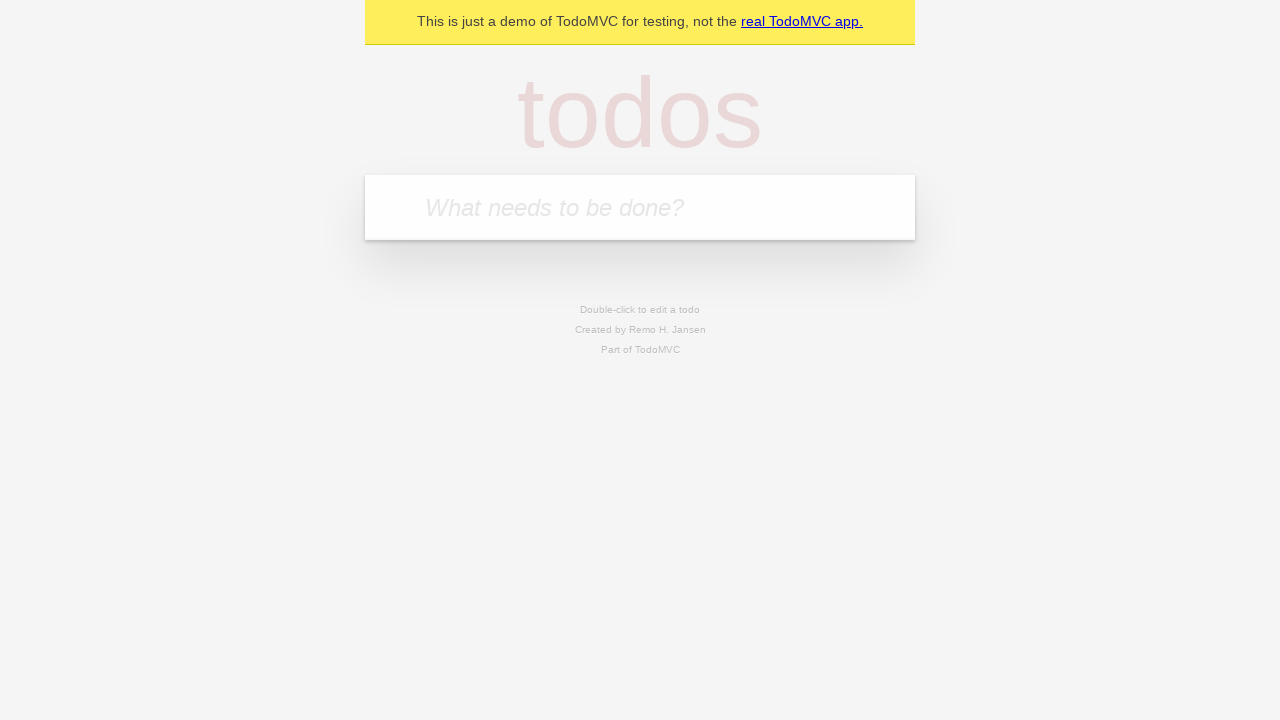

Filled first todo: 'buy some cheese' on internal:attr=[placeholder="What needs to be done?"i]
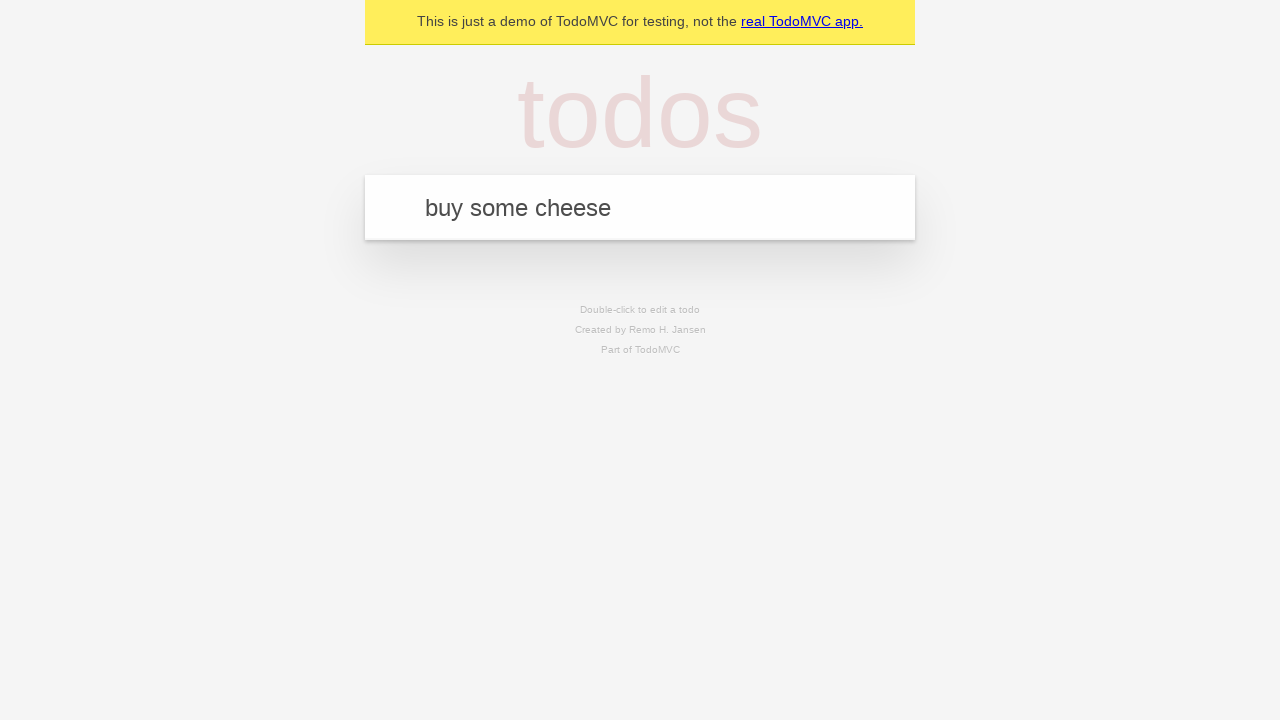

Pressed Enter to add first todo on internal:attr=[placeholder="What needs to be done?"i]
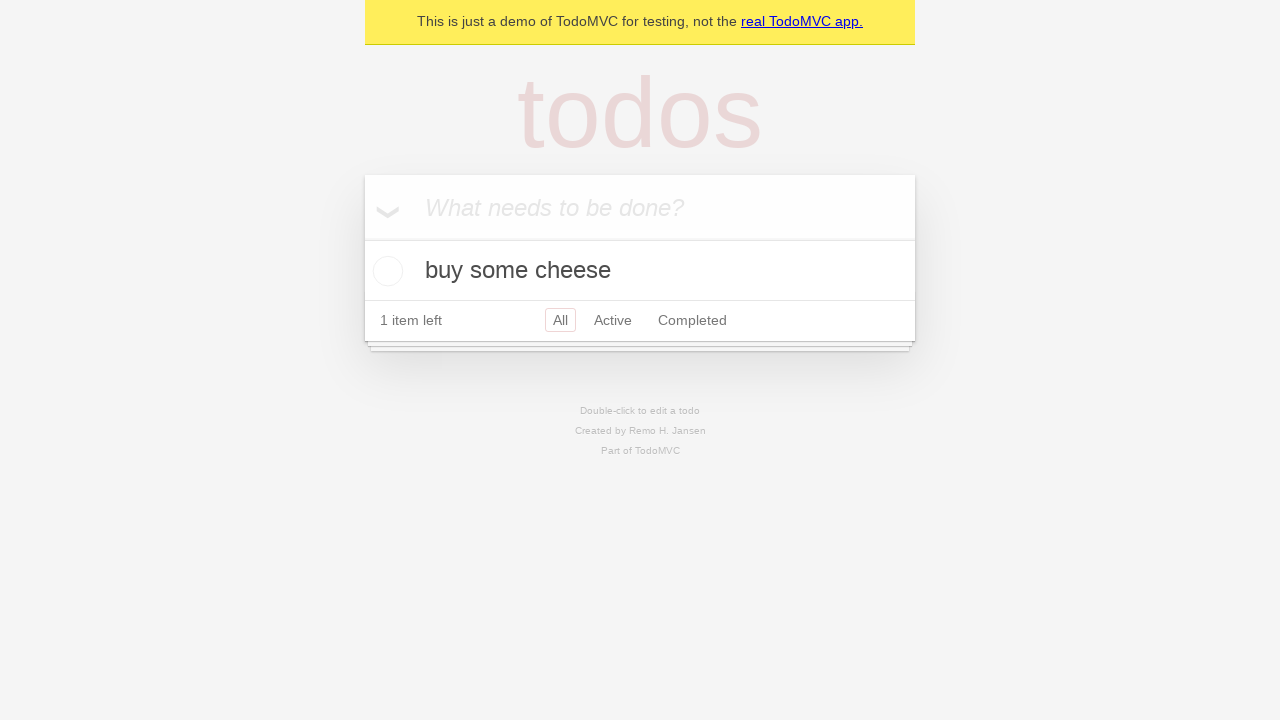

Filled second todo: 'feed the cat' on internal:attr=[placeholder="What needs to be done?"i]
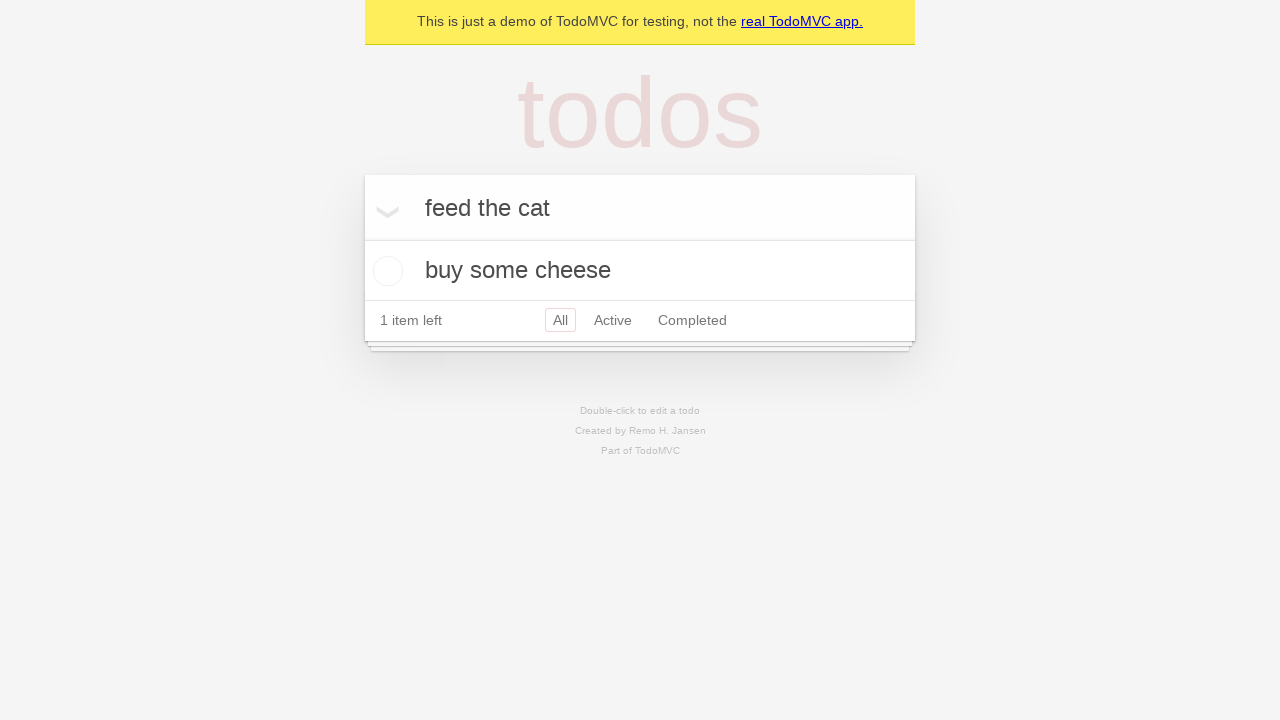

Pressed Enter to add second todo on internal:attr=[placeholder="What needs to be done?"i]
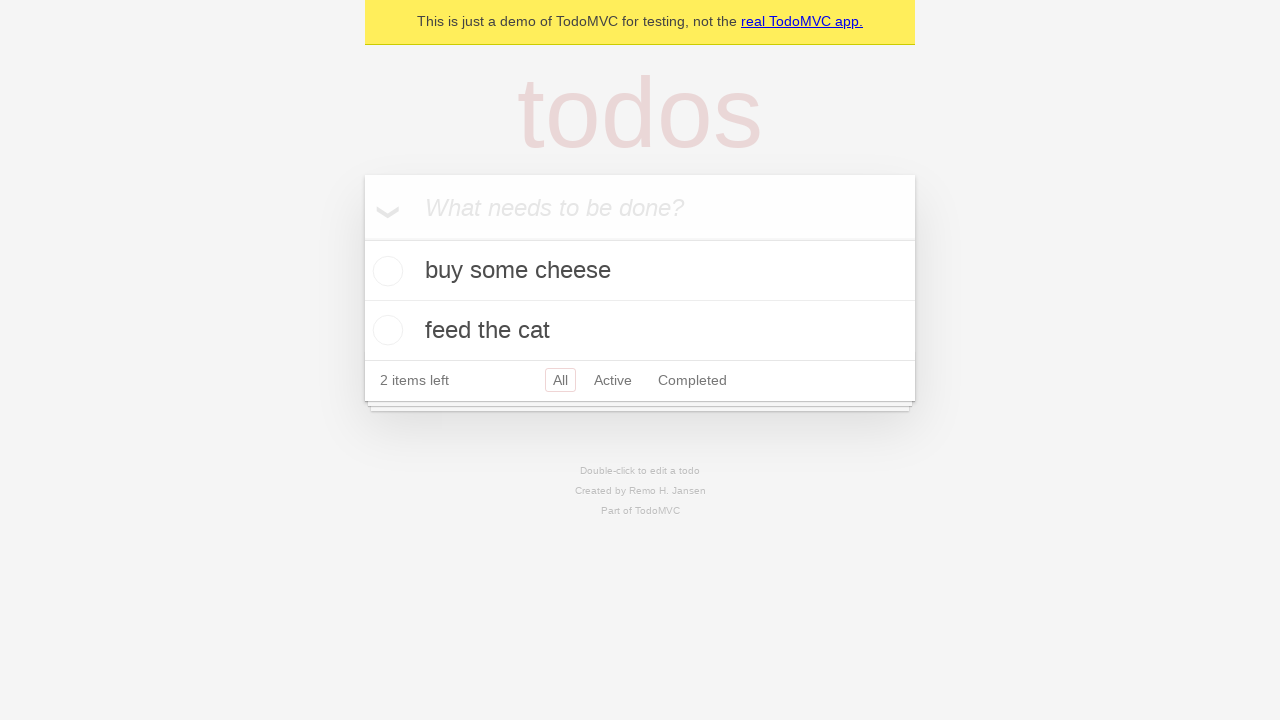

Filled third todo: 'book a doctors appointment' on internal:attr=[placeholder="What needs to be done?"i]
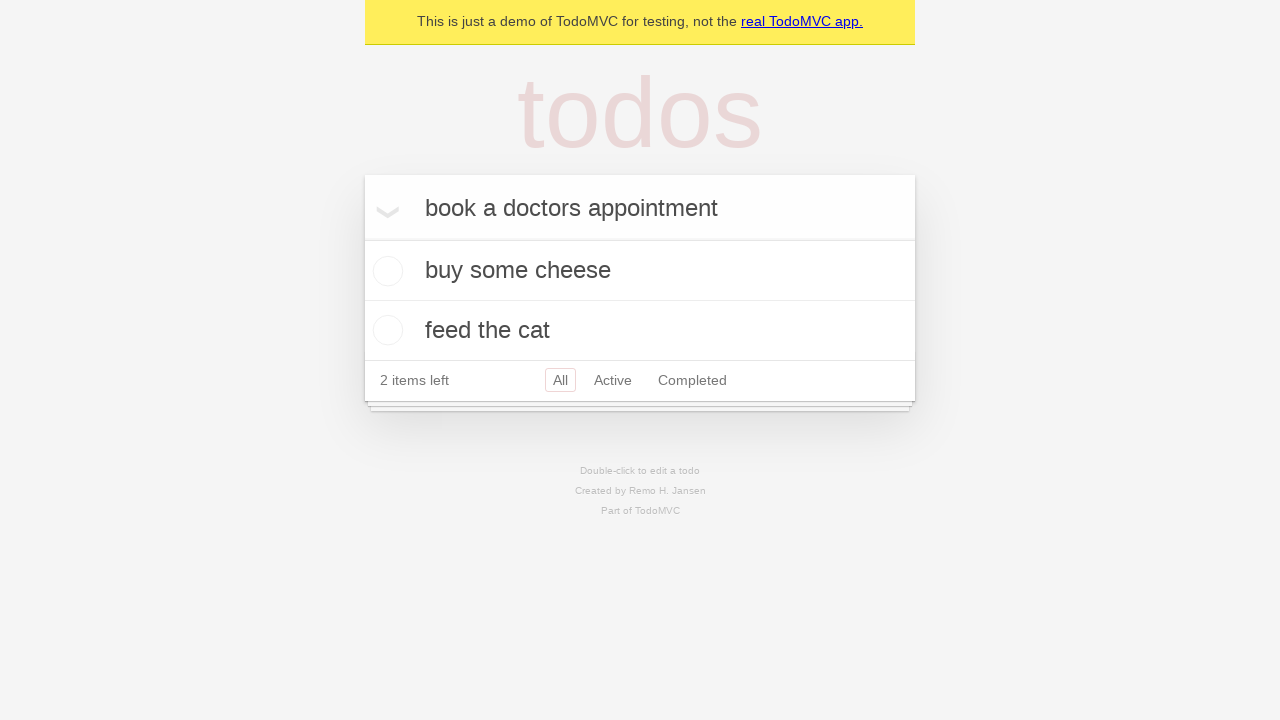

Pressed Enter to add third todo on internal:attr=[placeholder="What needs to be done?"i]
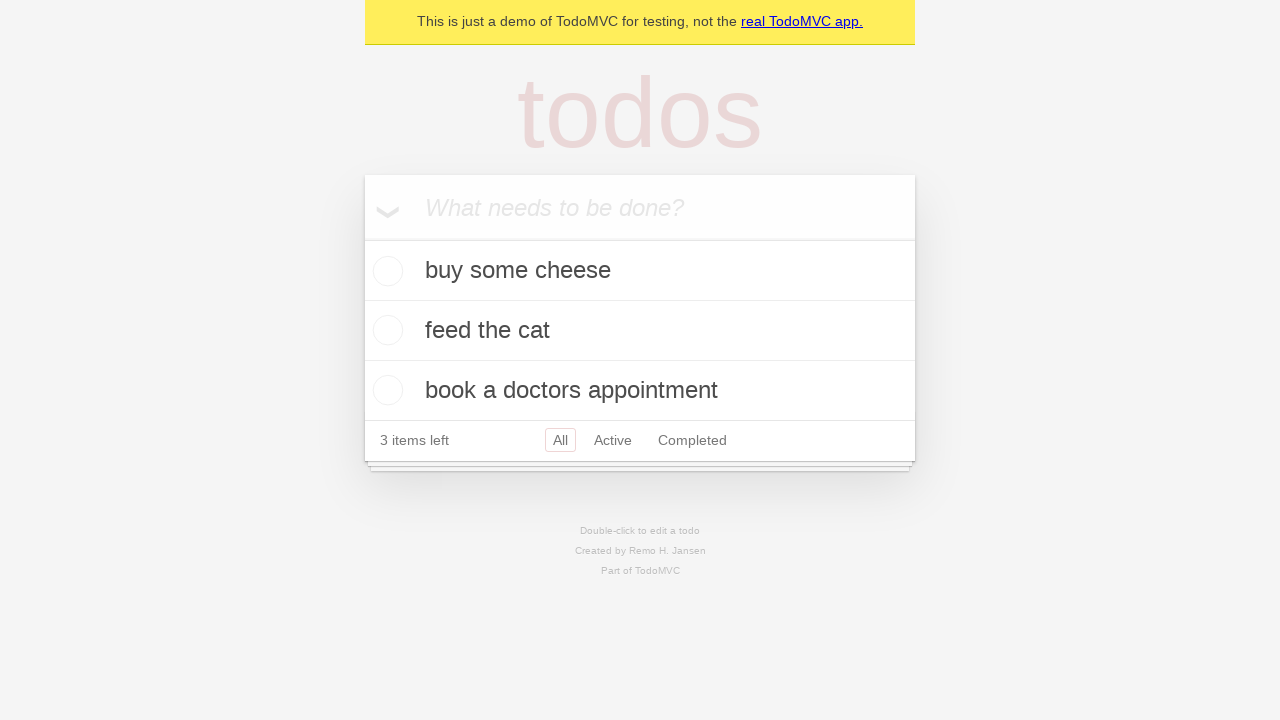

Located mark all as complete checkbox
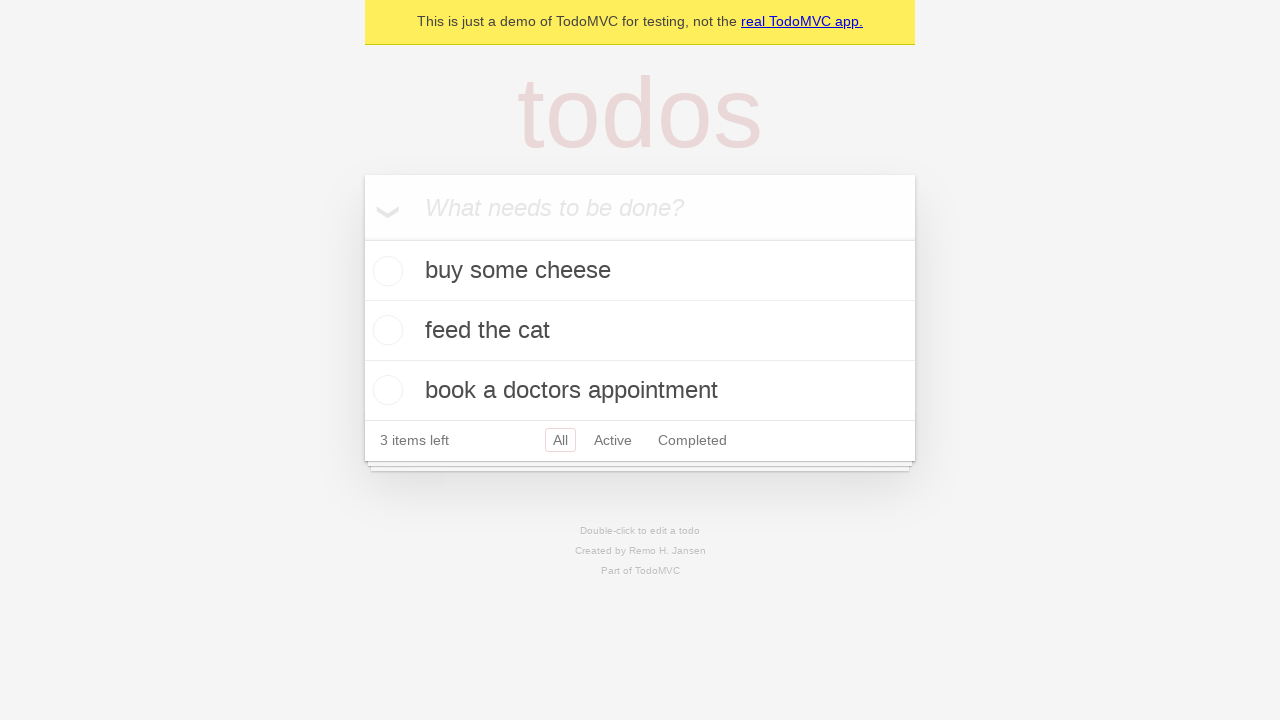

Checked mark all as complete checkbox - all items now complete at (362, 238) on internal:label="Mark all as complete"i
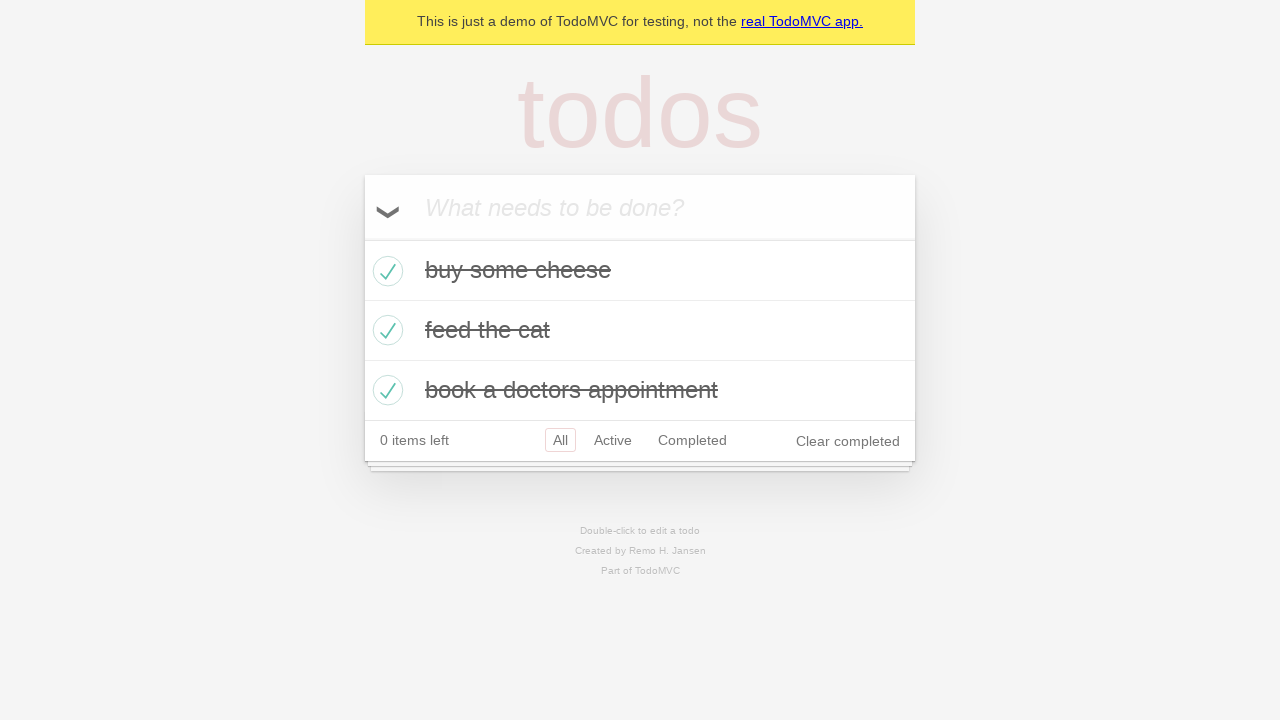

Located first todo item
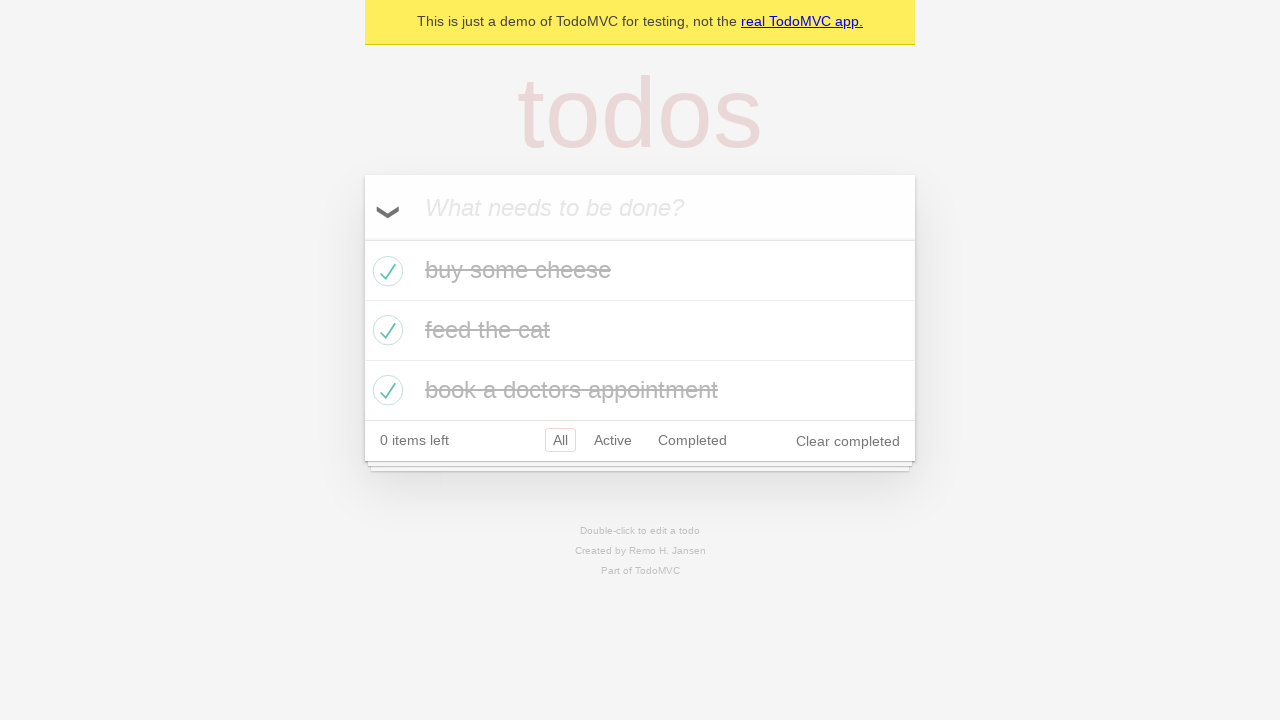

Unchecked first todo - mark all checkbox should now be unchecked at (385, 271) on internal:testid=[data-testid="todo-item"s] >> nth=0 >> internal:role=checkbox
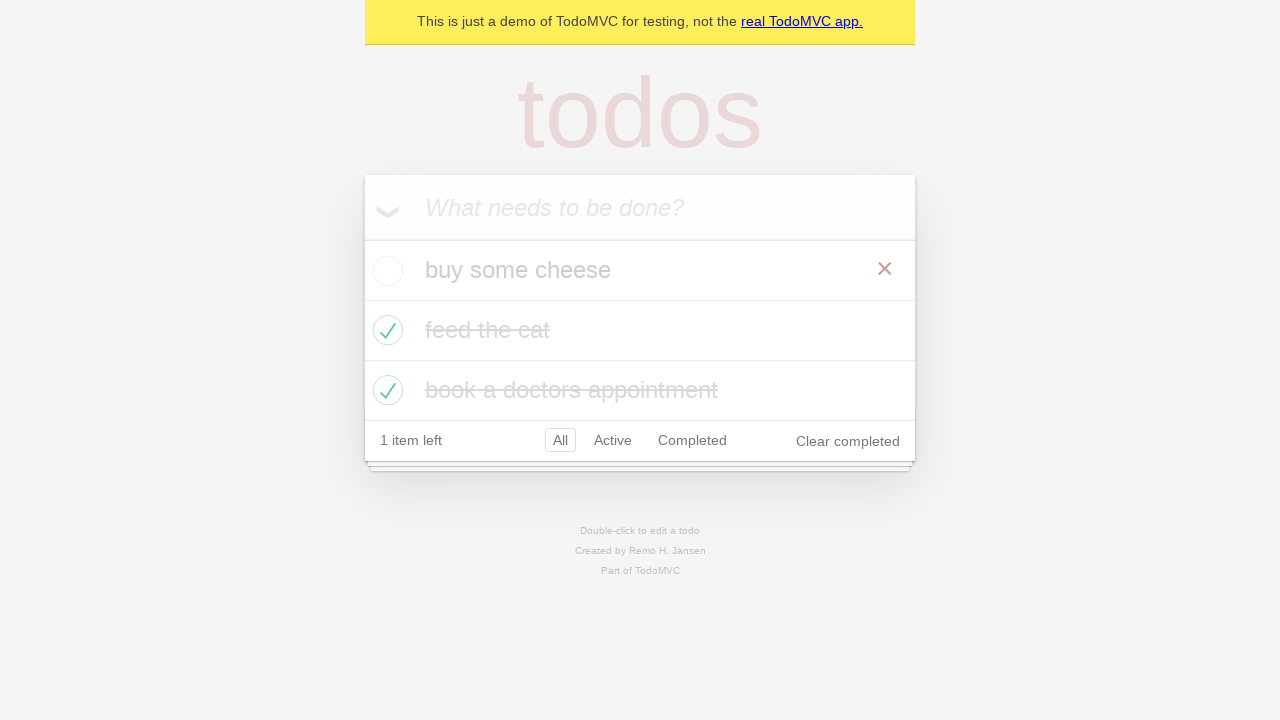

Checked first todo again - mark all checkbox should now be checked at (385, 271) on internal:testid=[data-testid="todo-item"s] >> nth=0 >> internal:role=checkbox
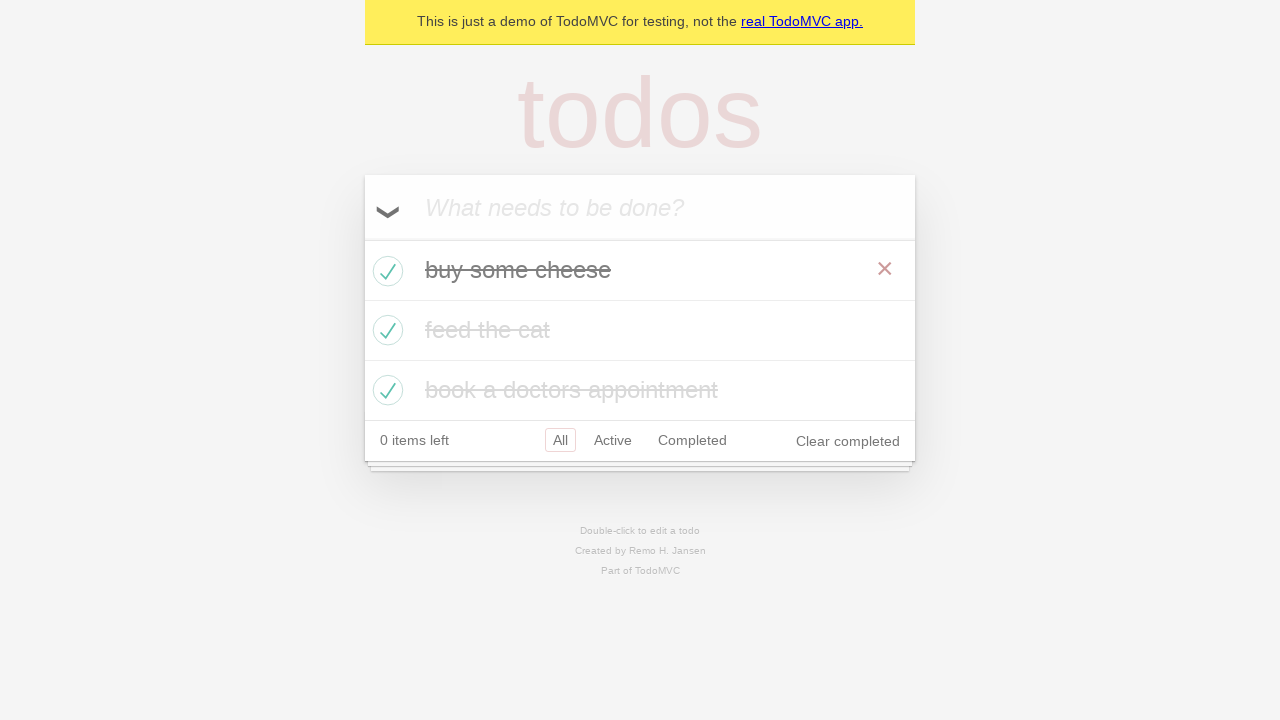

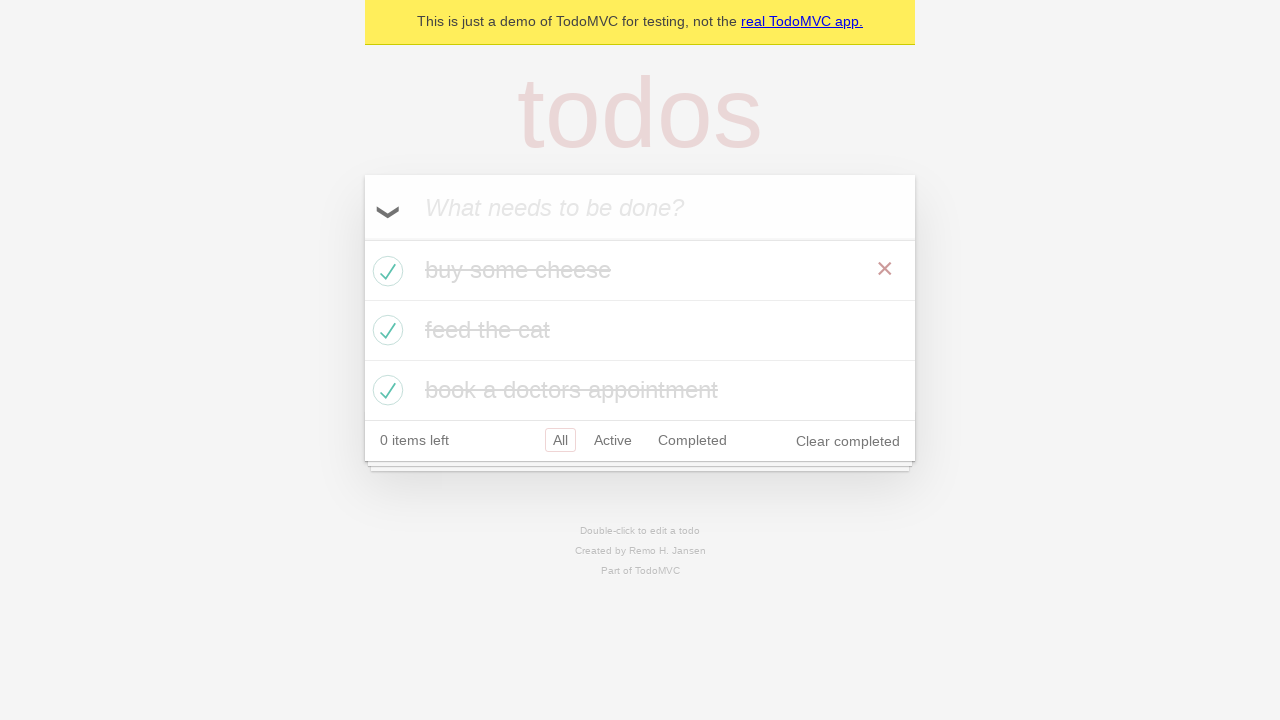